Tests a registration form by filling in three required input fields, submitting the form, and verifying that a success message is displayed.

Starting URL: http://suninjuly.github.io/registration1.html

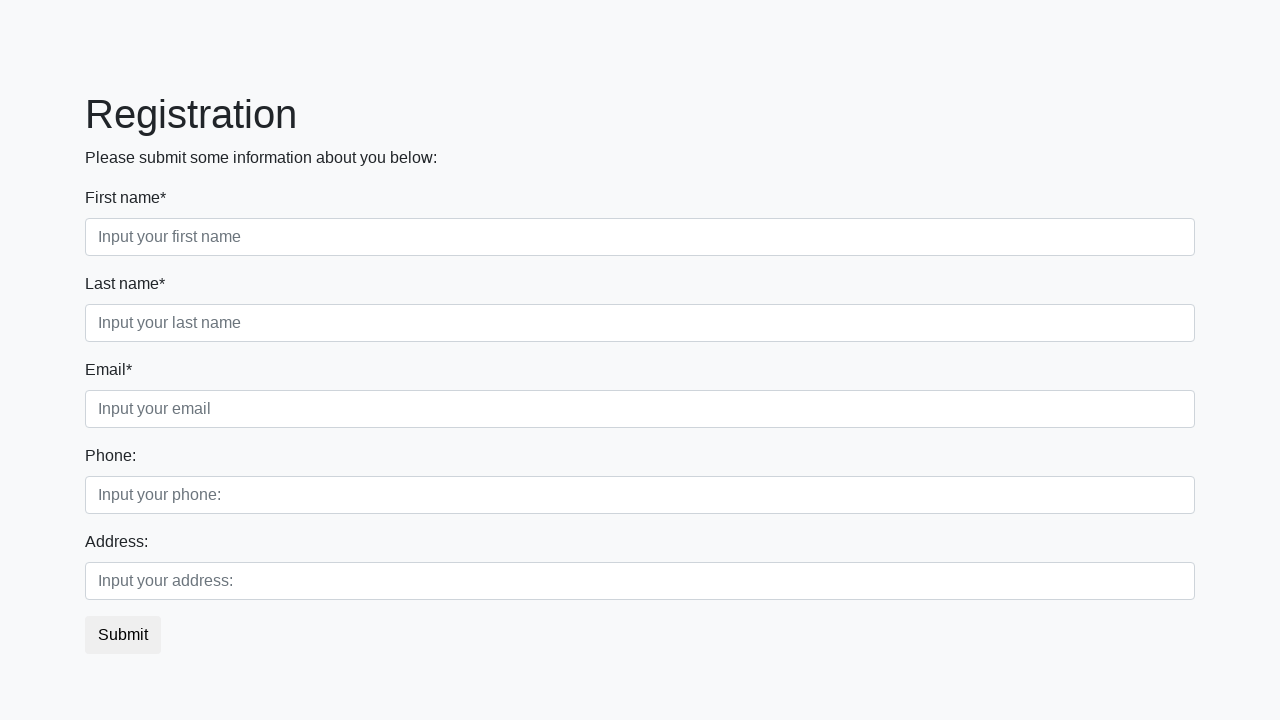

Filled first required field with 'TestUser' on input.form-control.first[required]
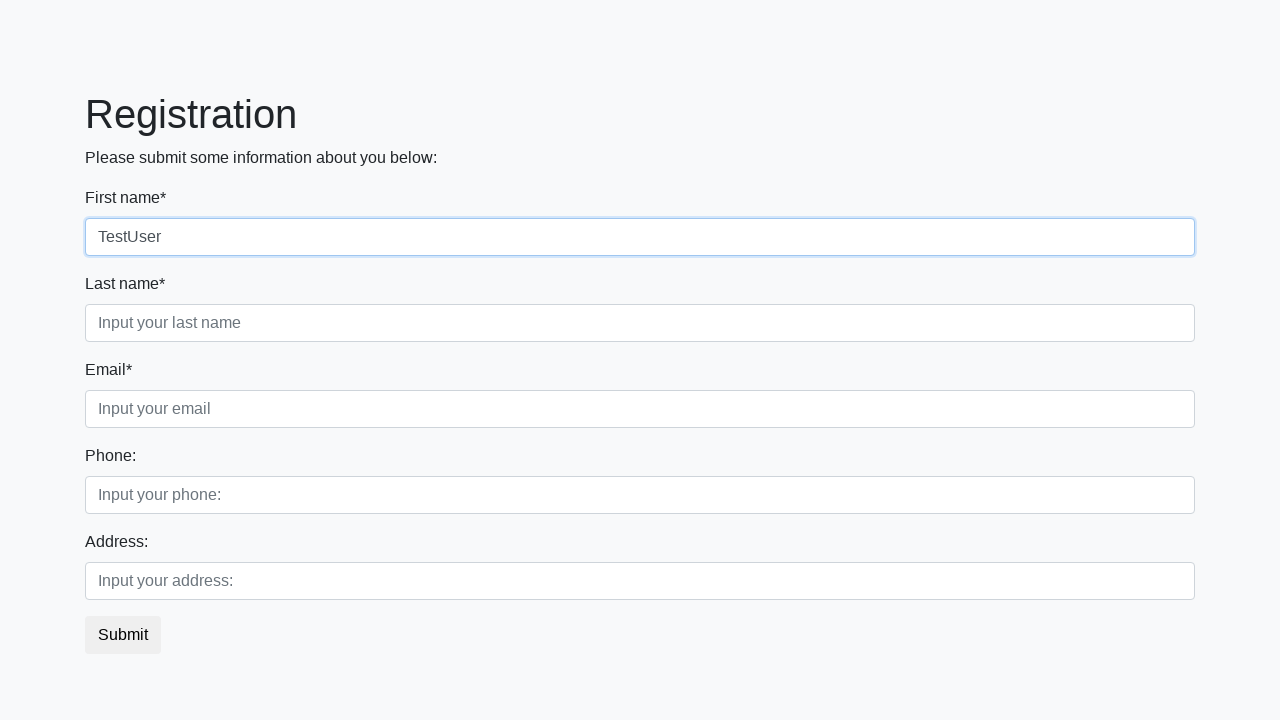

Filled second required field with 'TestLastName' on input.form-control.second[required]
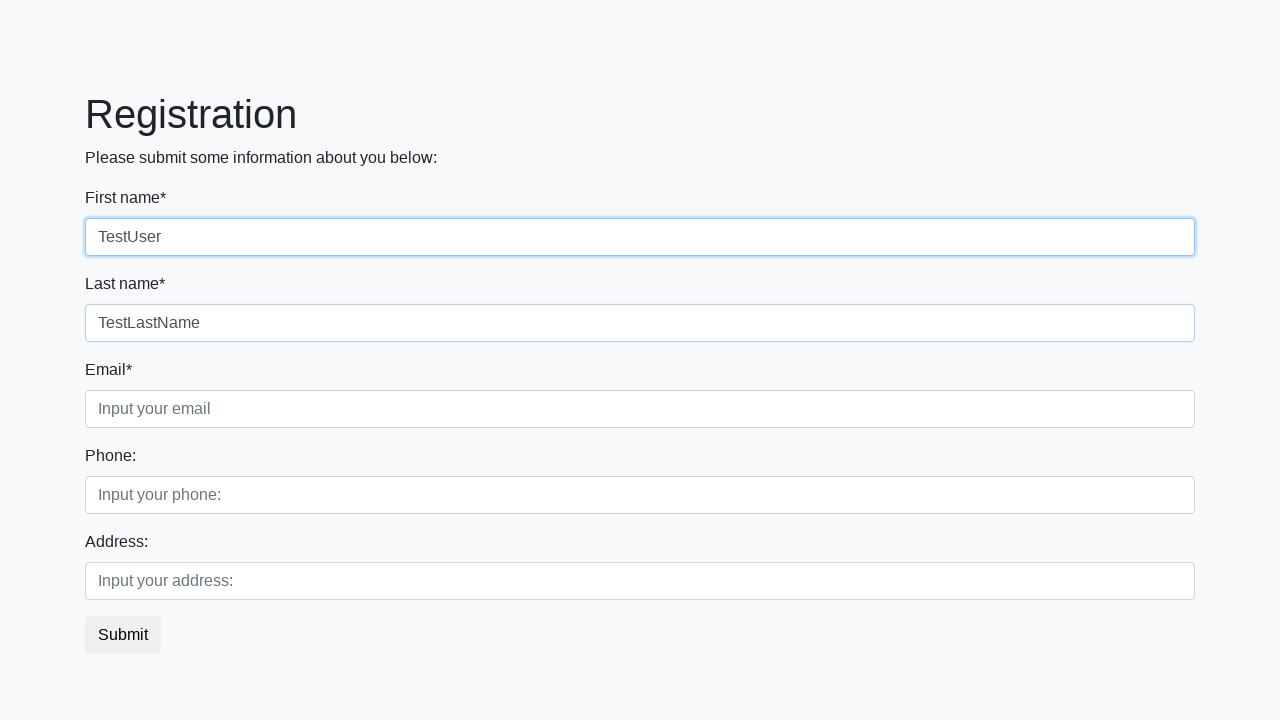

Filled third required field with 'test@example.com' on input.form-control.third[required]
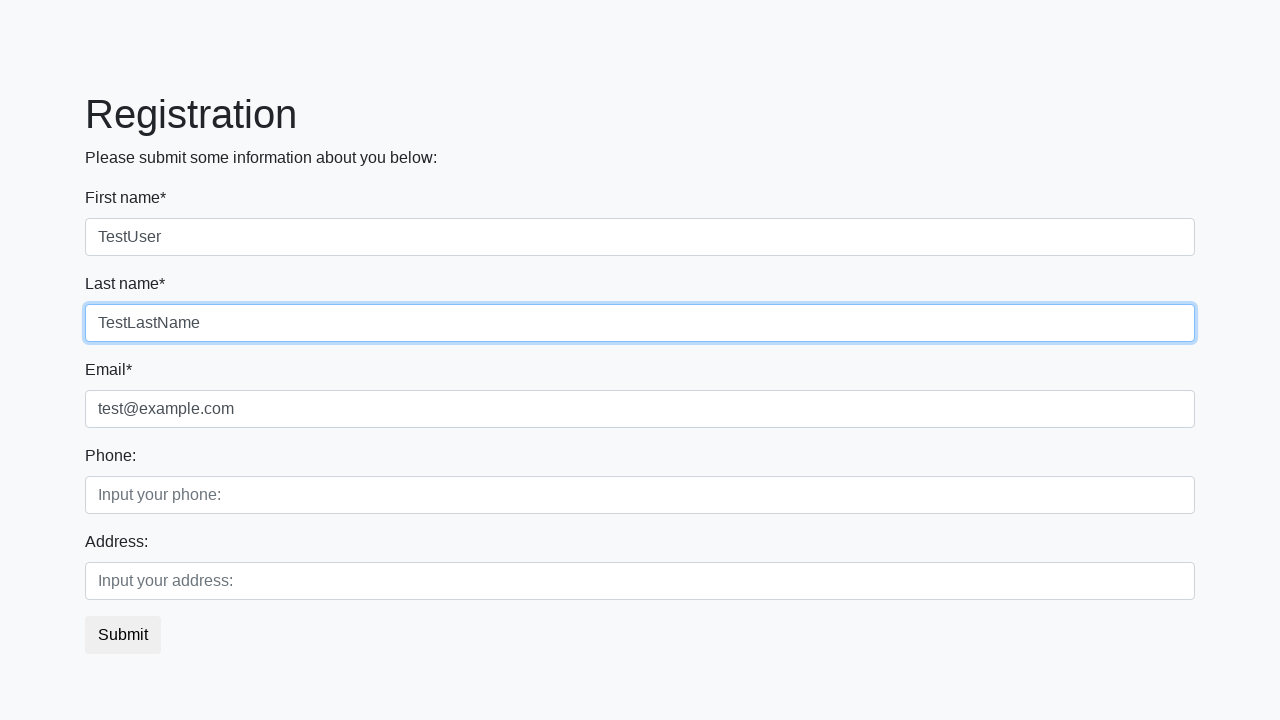

Clicked submit button to register at (123, 635) on button.btn
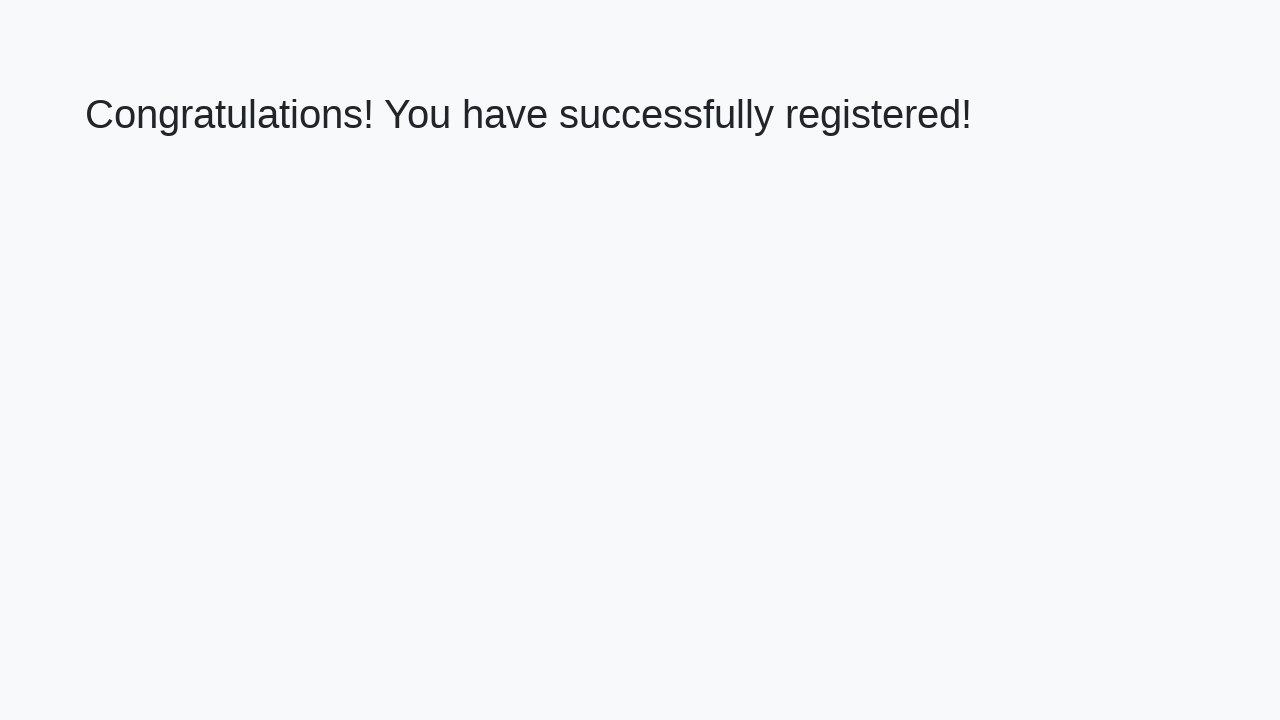

Success message element loaded
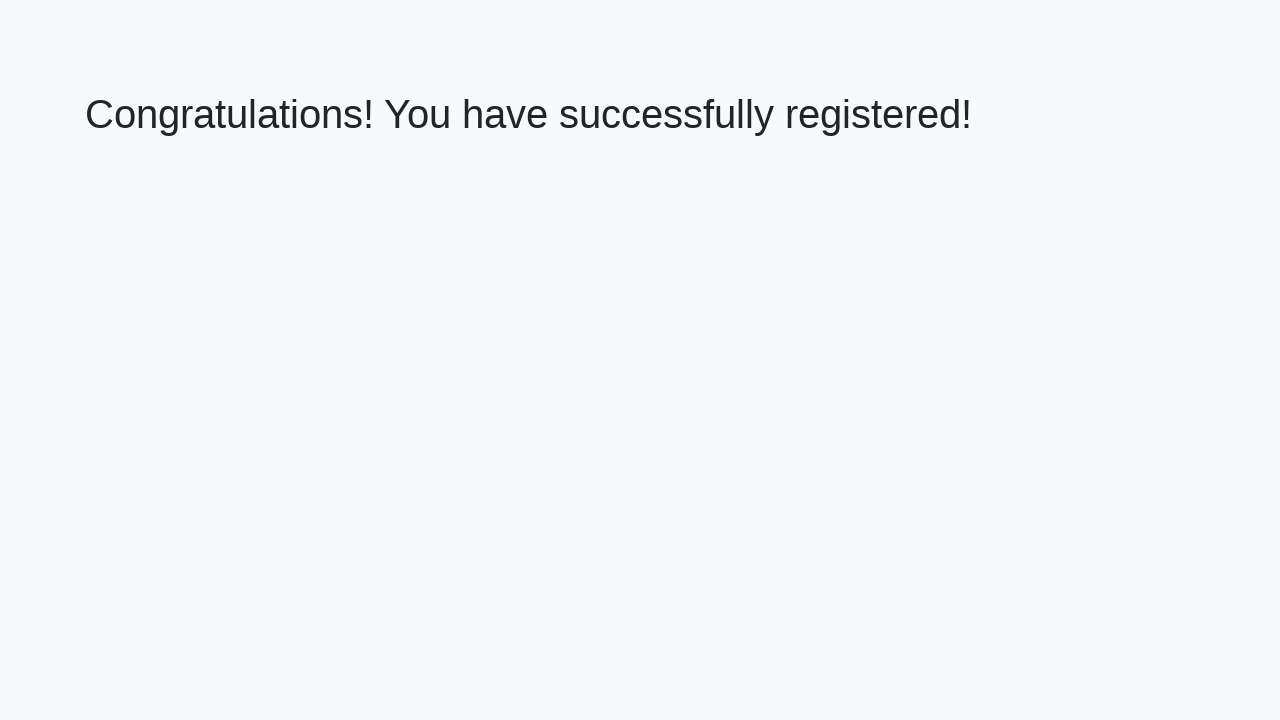

Retrieved success message text
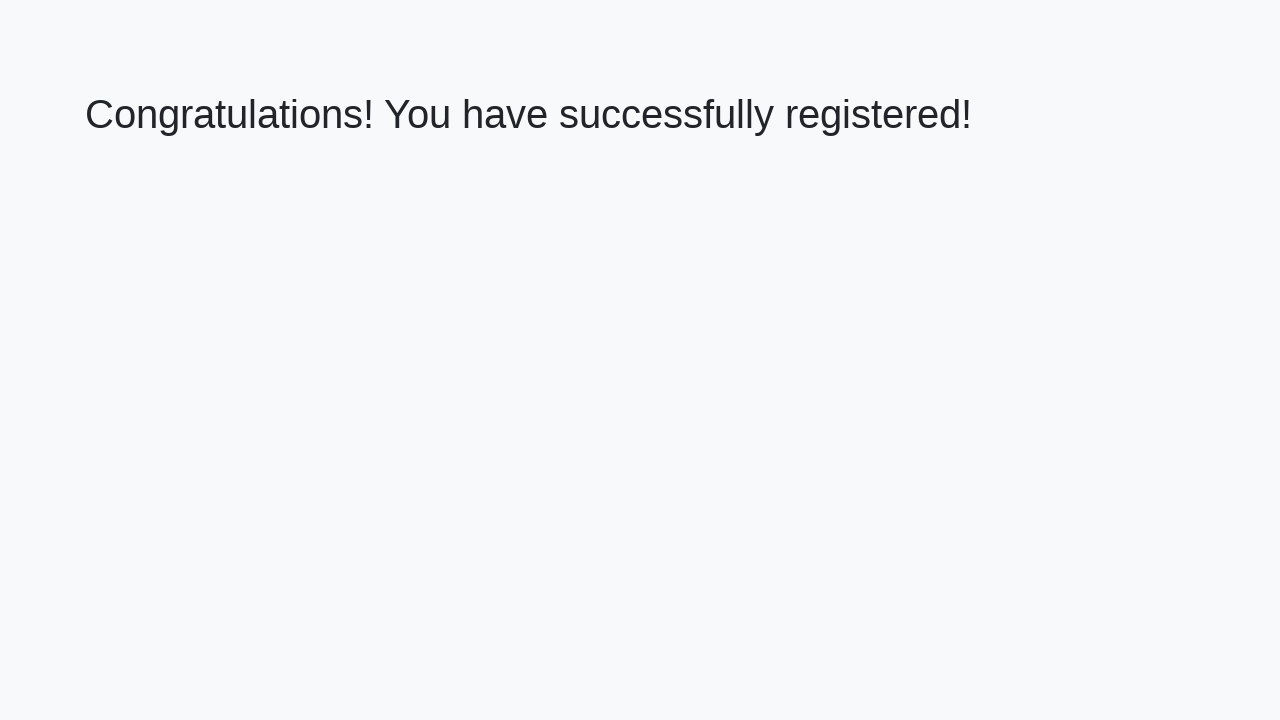

Verified success message: 'Congratulations! You have successfully registered!'
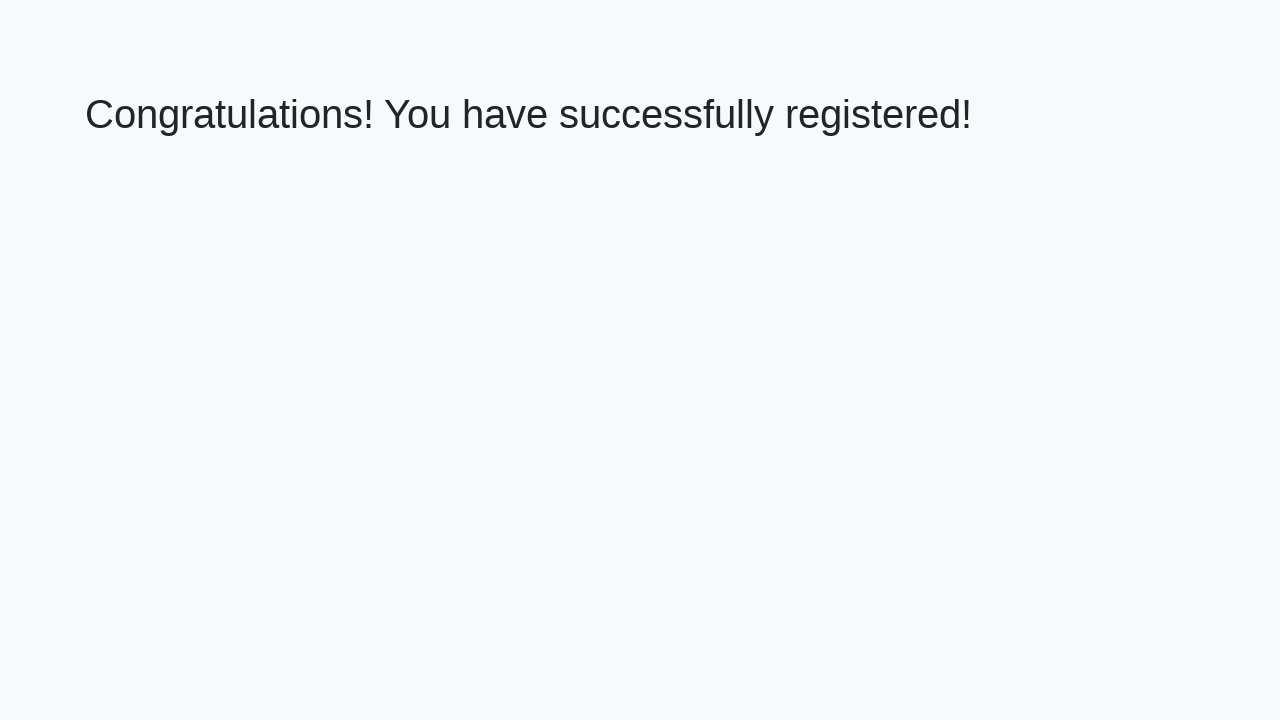

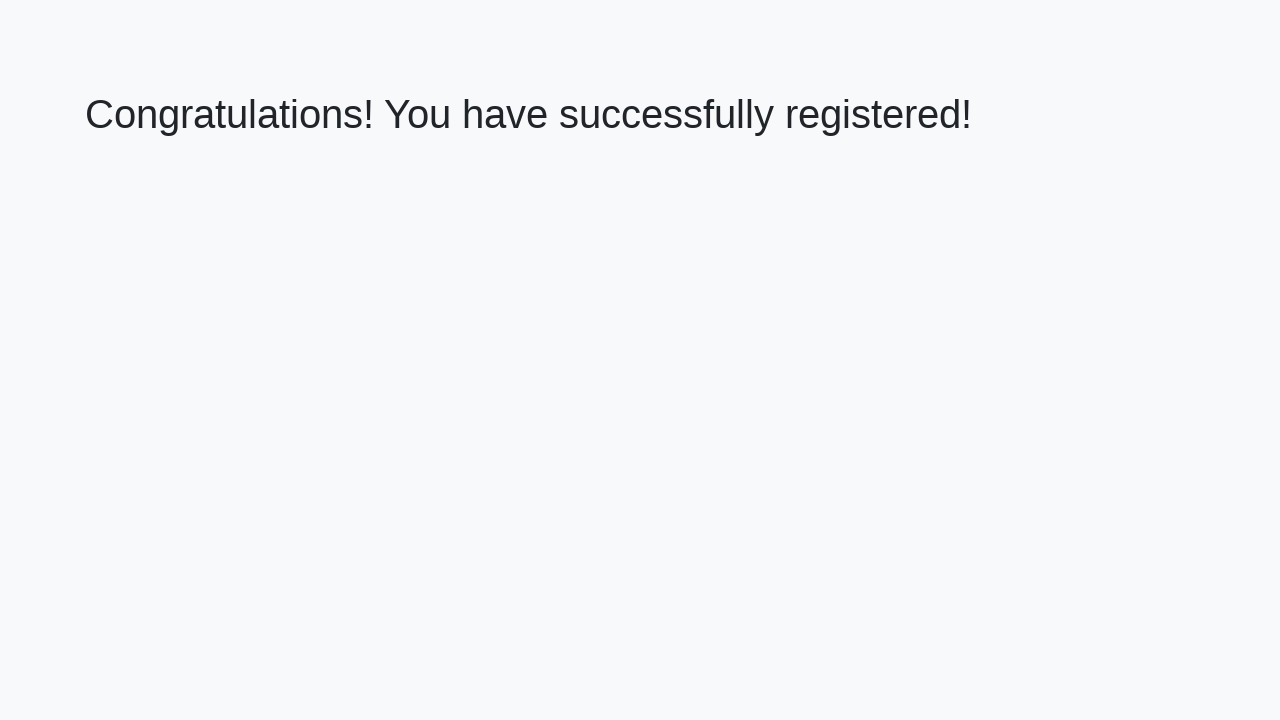